Tests submitting a form with default values by clicking the submit button

Starting URL: http://www.eviltester.com/selenium/basic_html_form.html

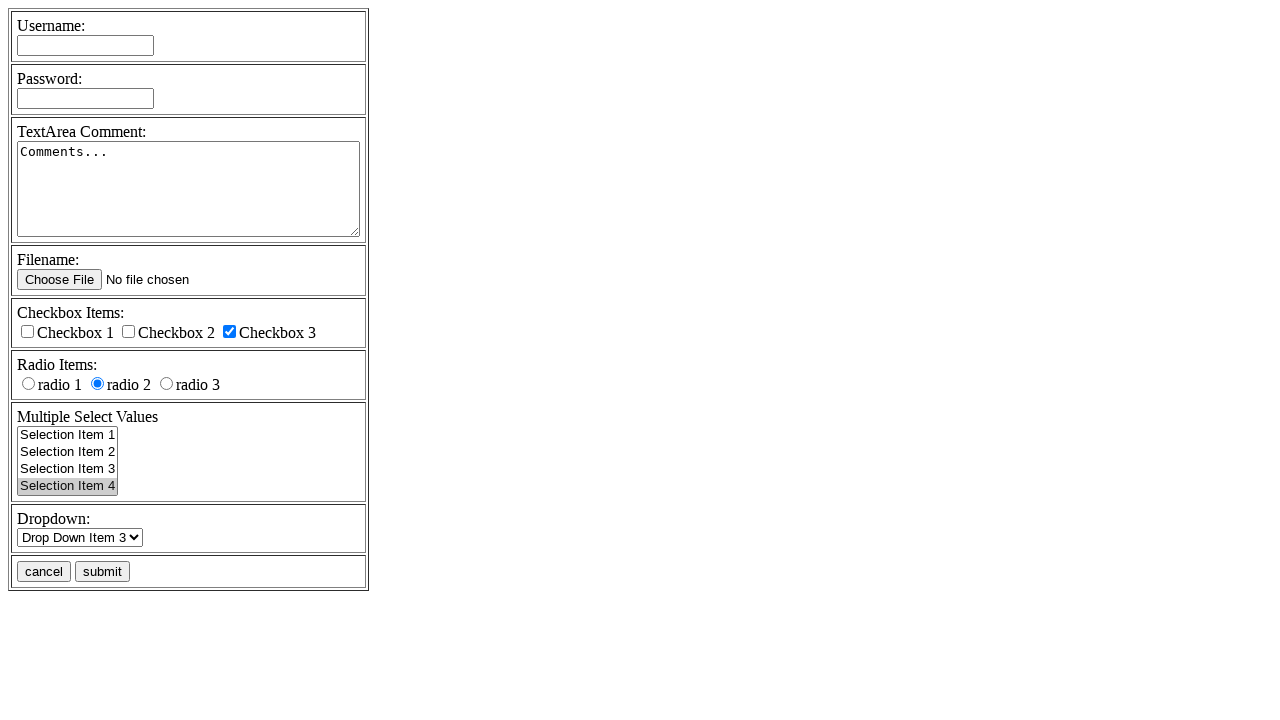

Navigated to basic HTML form page
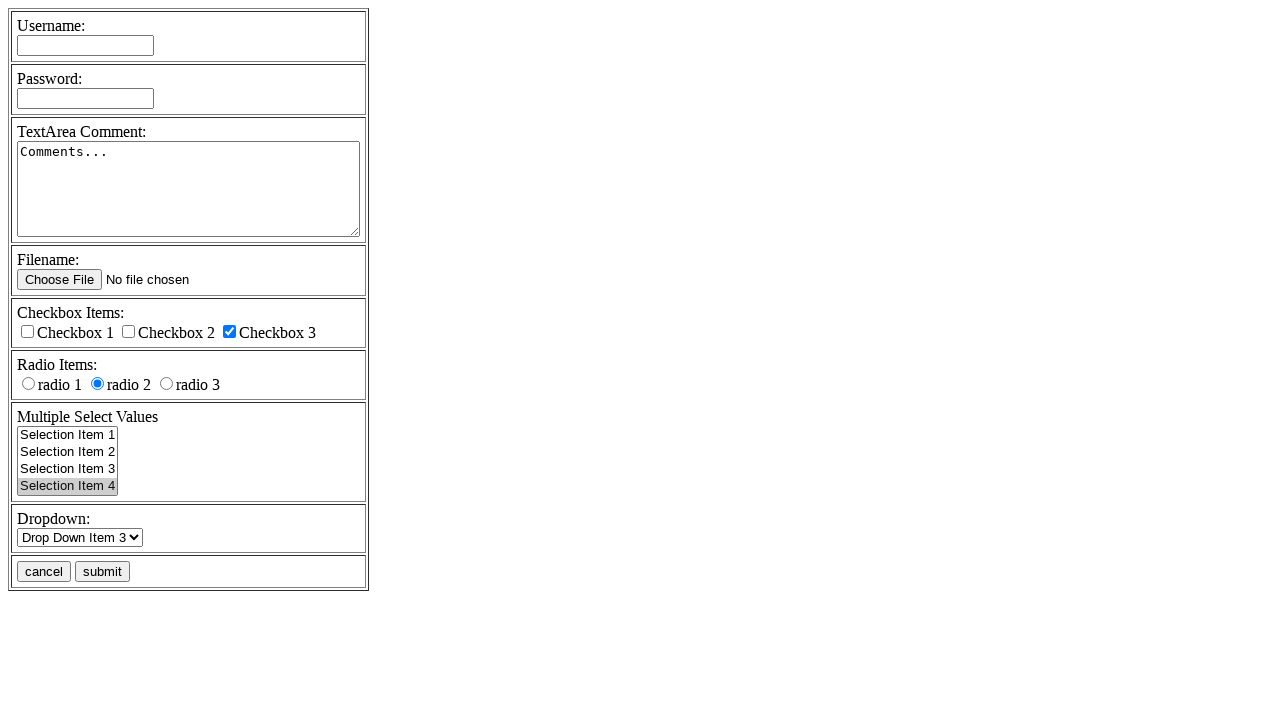

Clicked submit button to submit form with default values at (102, 572) on input[name='submitbutton'][value='submit']
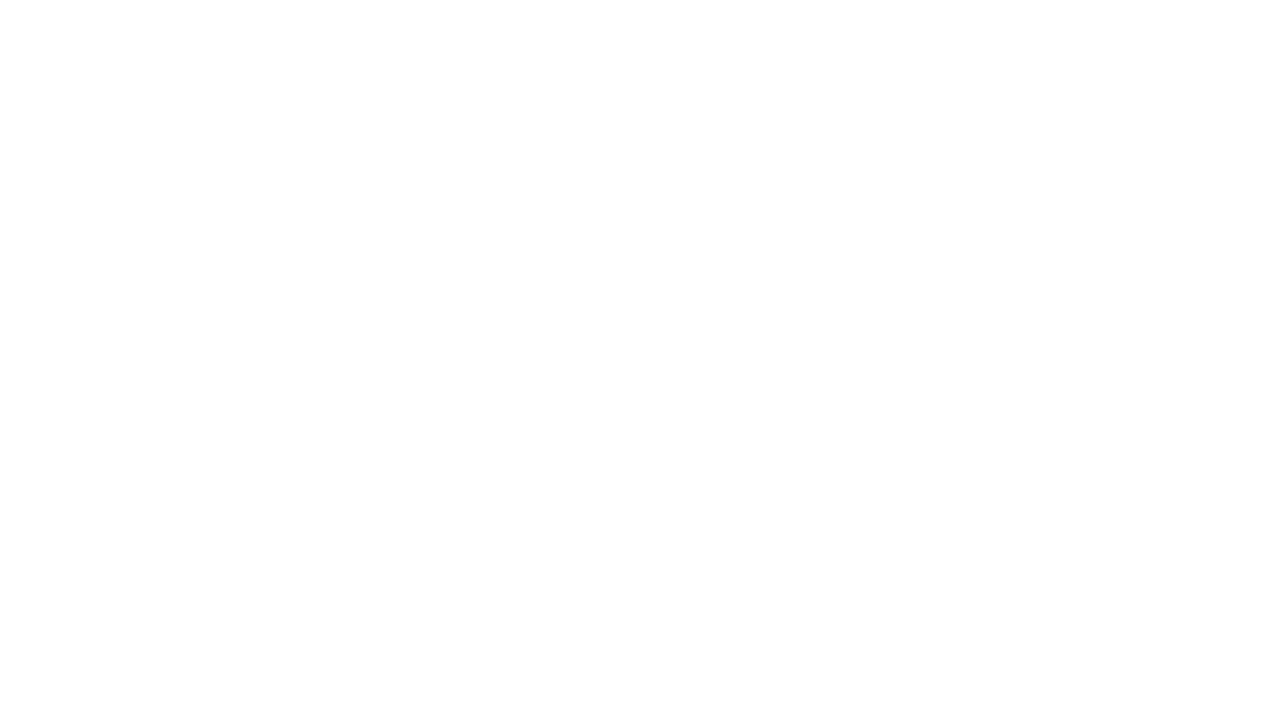

Page loaded after form submission
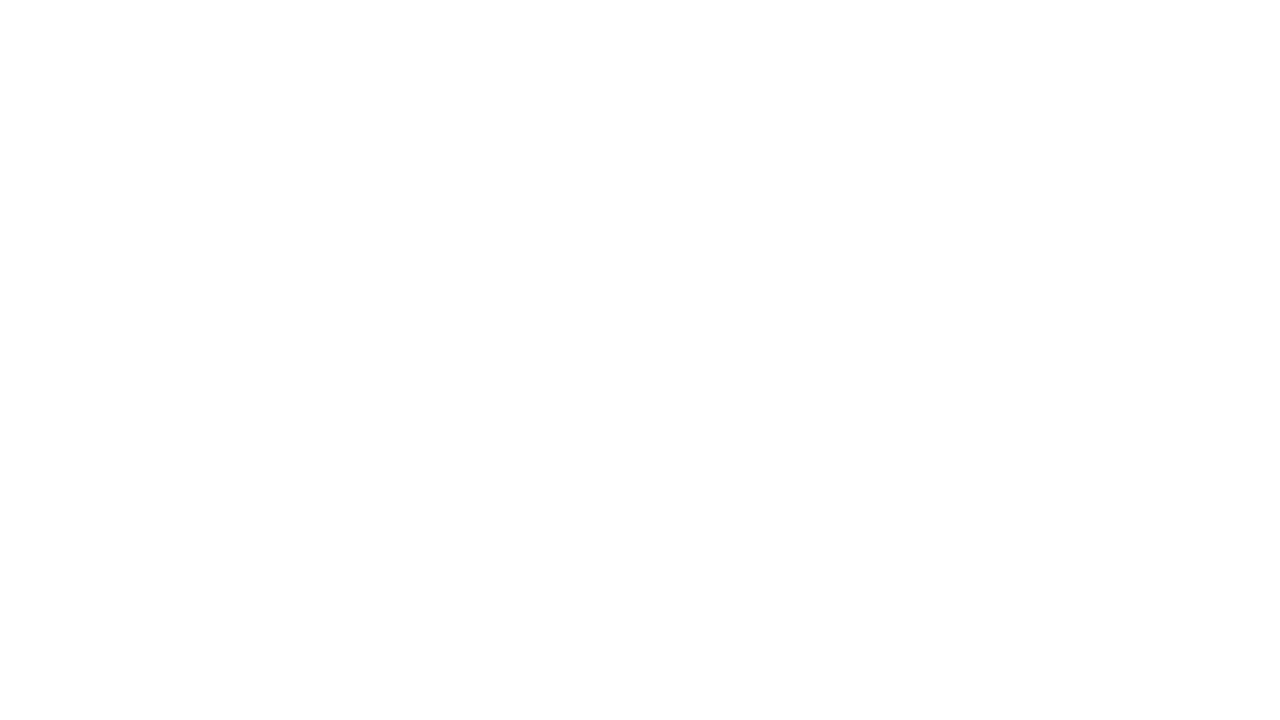

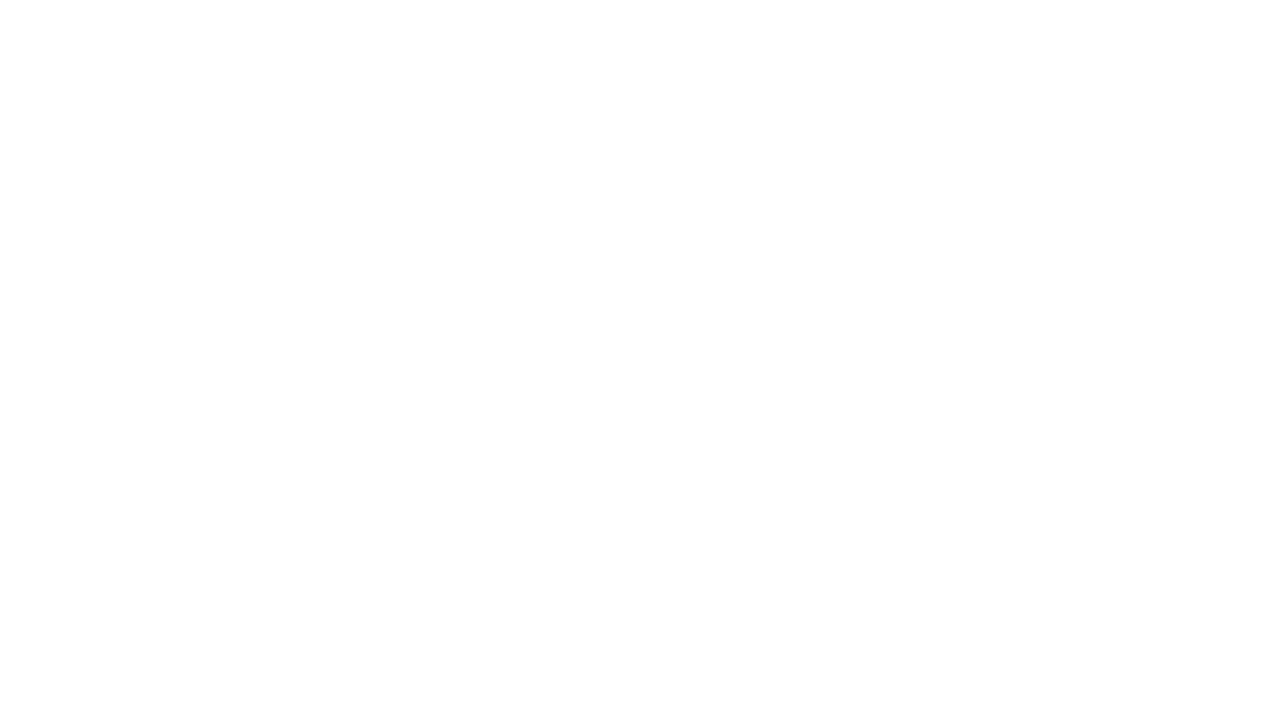